Navigates to the ICICI Bank homepage and waits for the page to load. This is a basic browser navigation test.

Starting URL: https://www.icicibank.com/

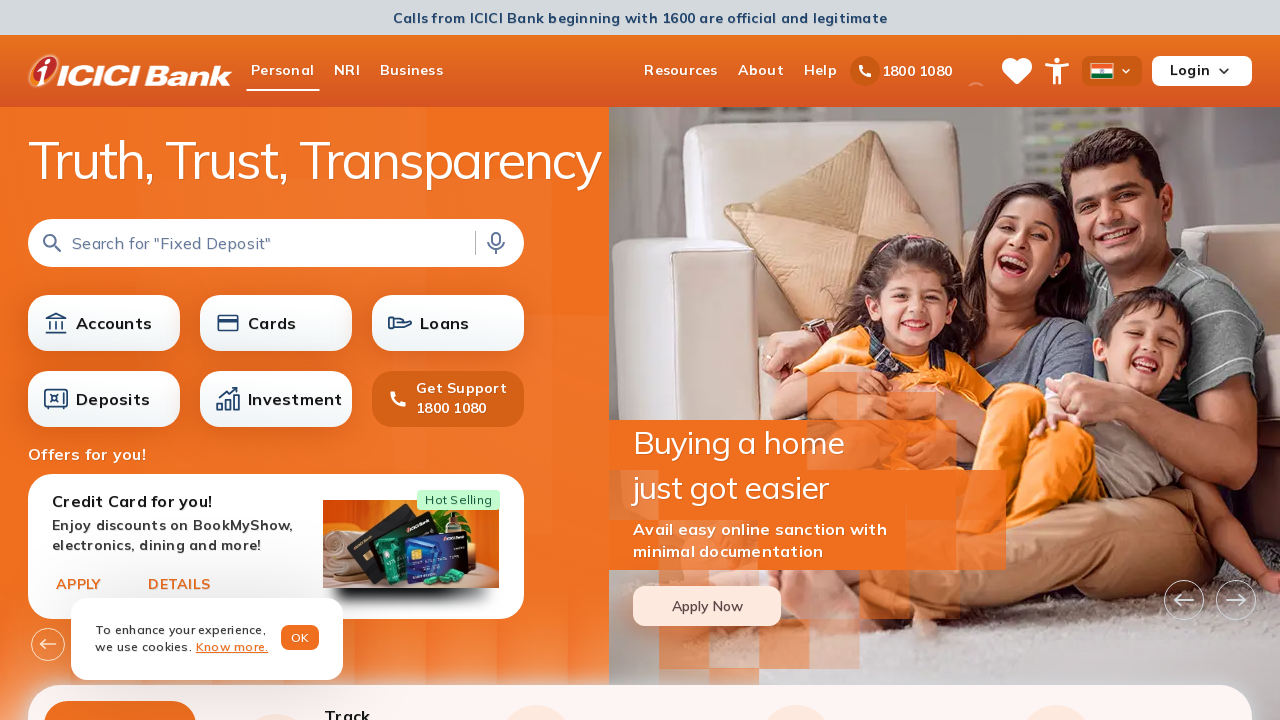

Waited for page to reach networkidle state
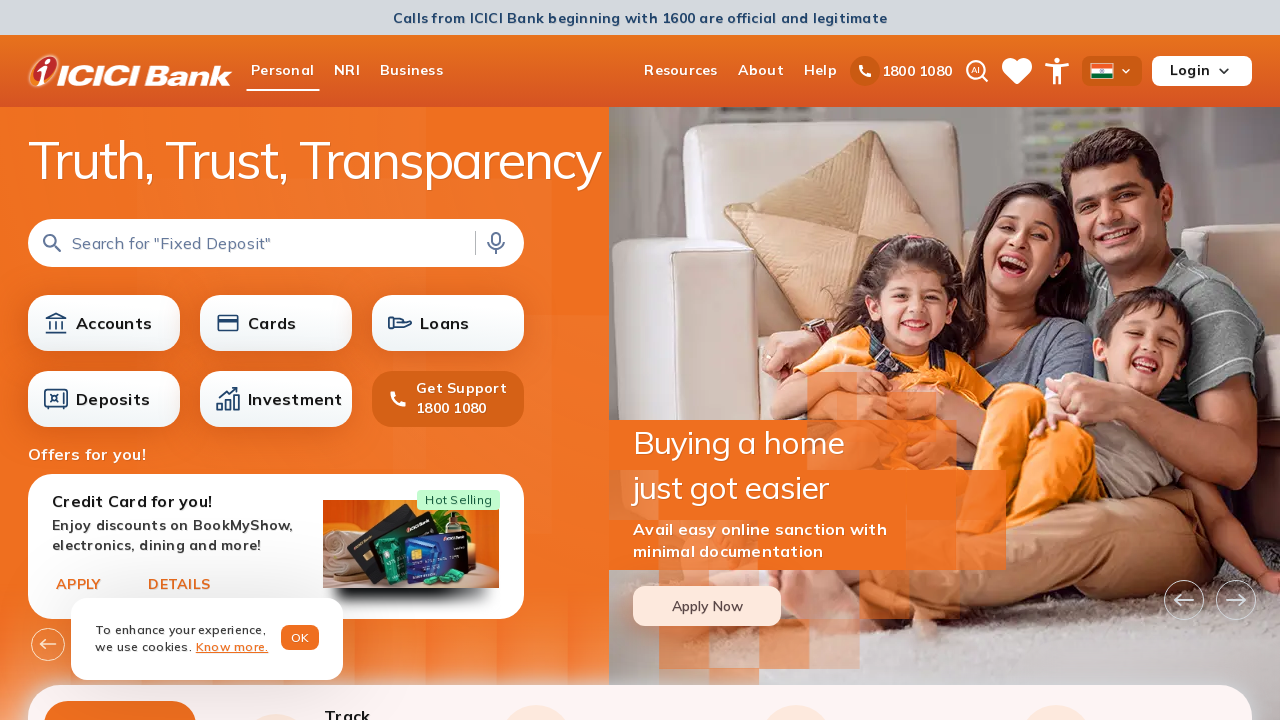

Verified body element is present on ICICI Bank homepage
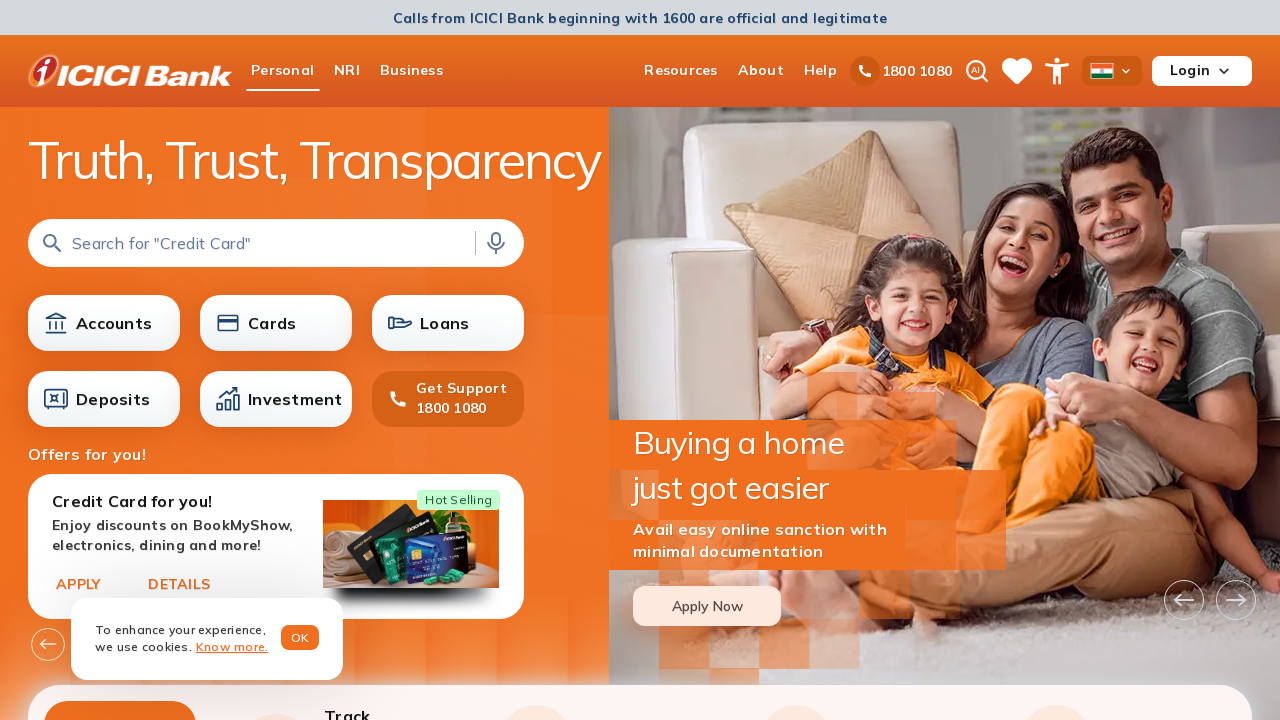

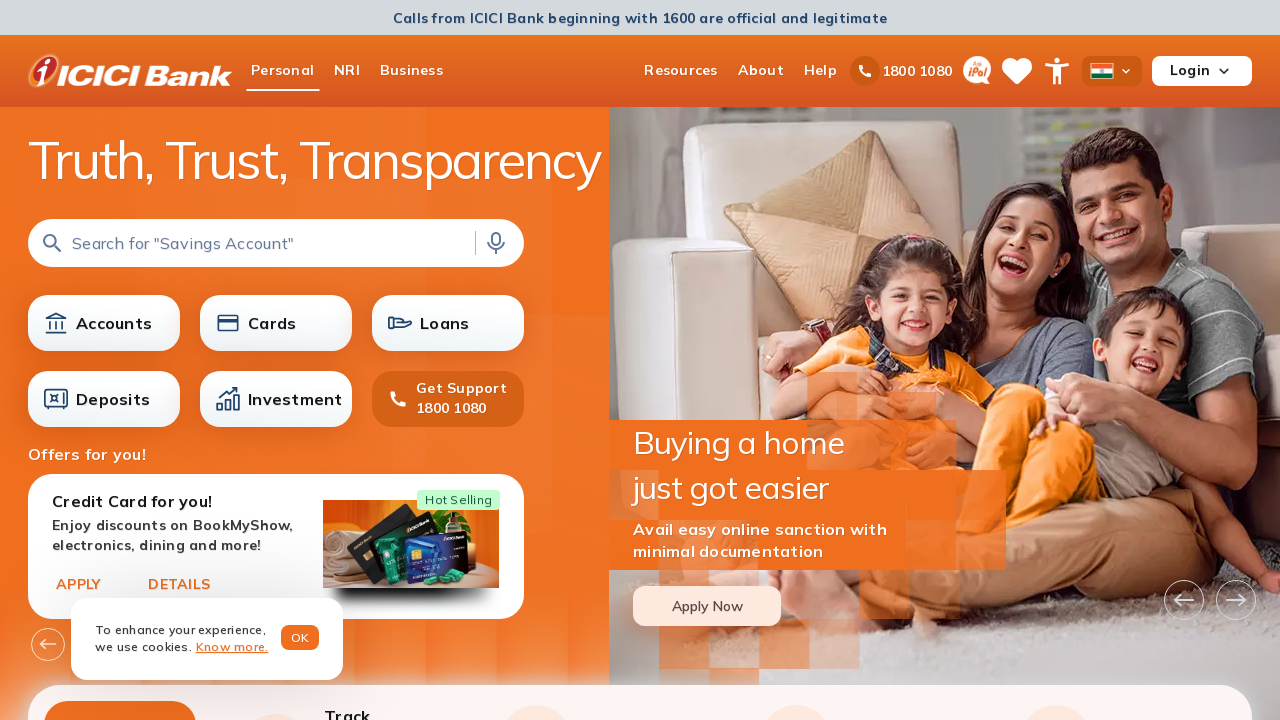